Tests the add/remove elements functionality by clicking Add Element button twice, then removing one element and verifying the count

Starting URL: http://the-internet.herokuapp.com/add_remove_elements/

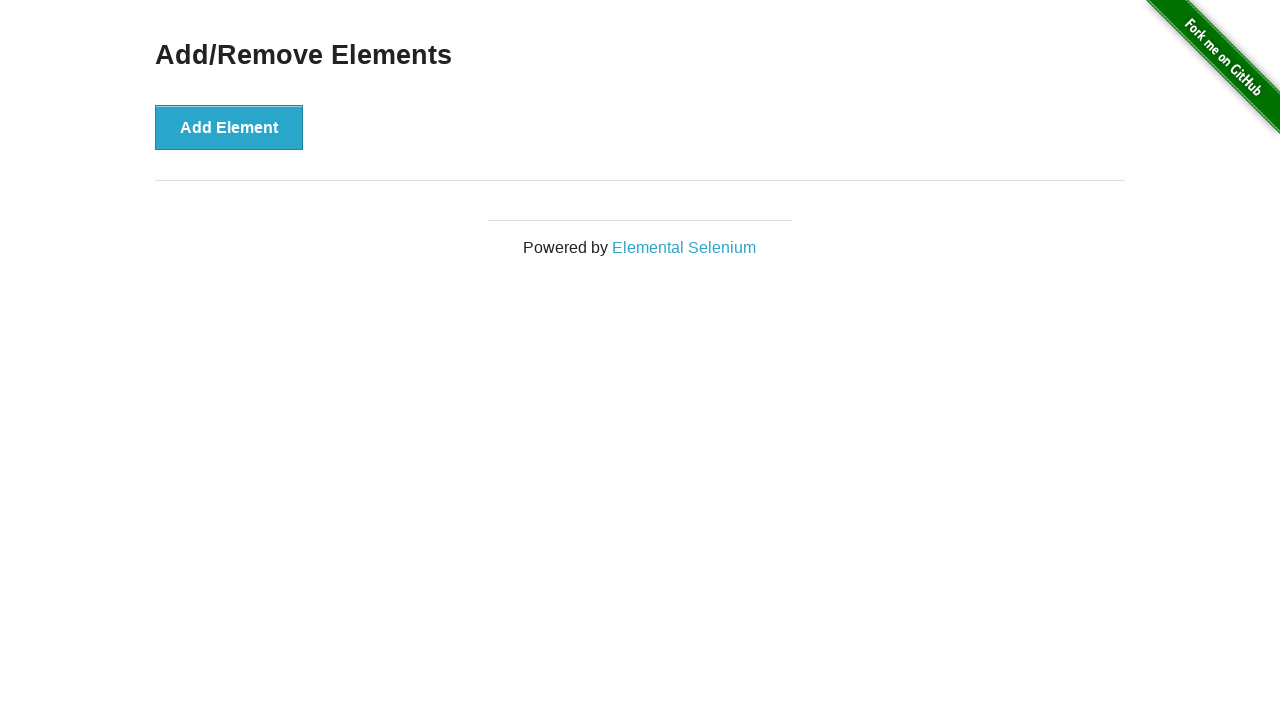

Clicked Add Element button (first click) at (229, 127) on xpath=//button[text()='Add Element']
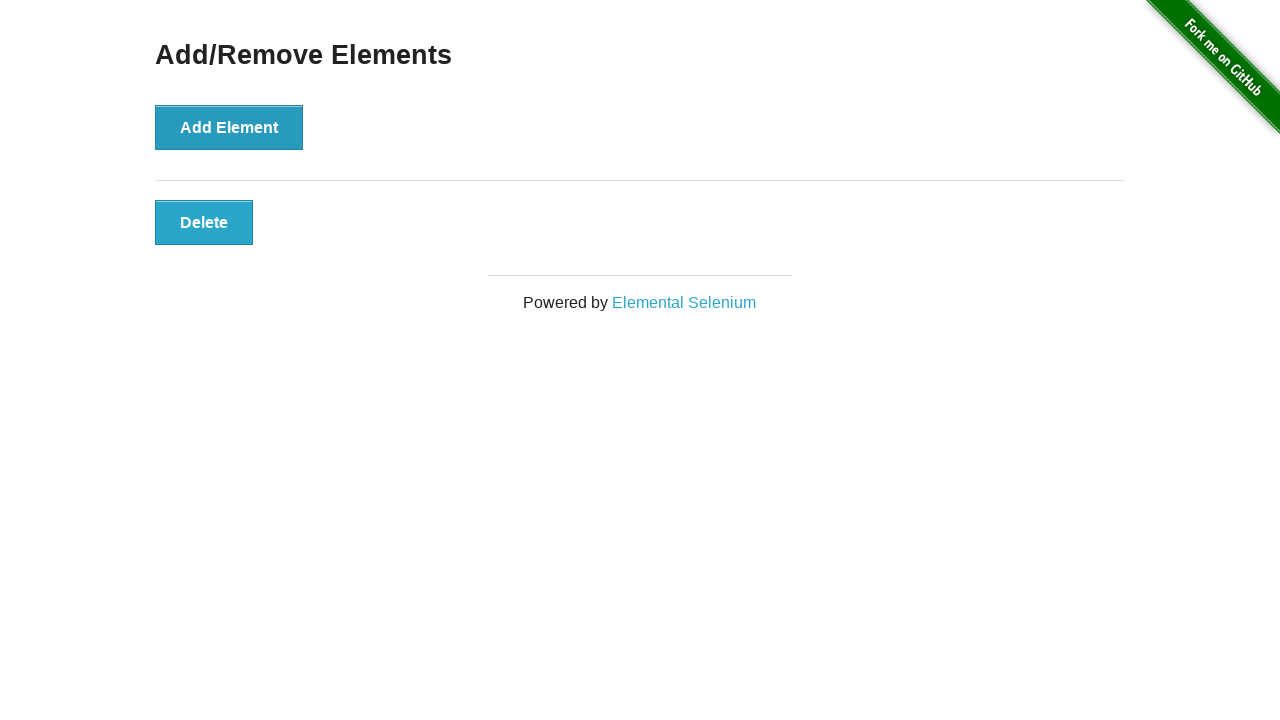

Clicked Add Element button (second click) at (229, 127) on xpath=//button[text()='Add Element']
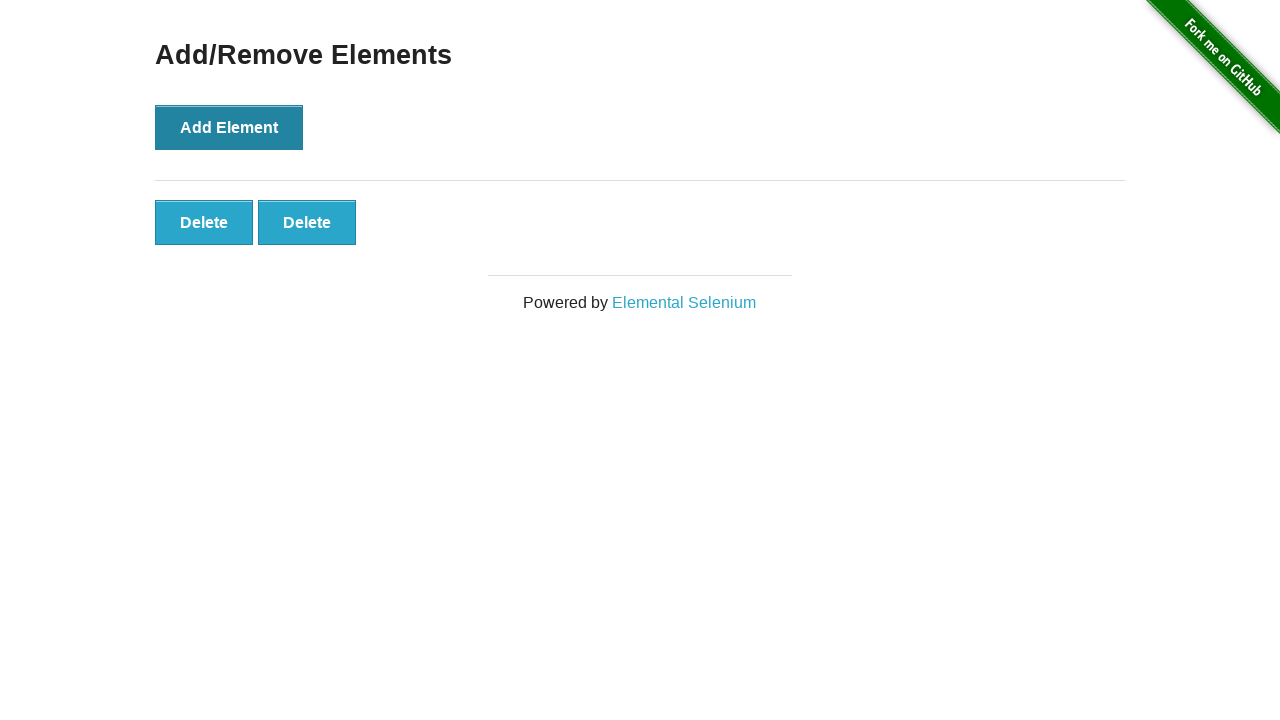

Clicked the second Delete button to remove an element at (307, 222) on xpath=//button[text()='Delete'] >> nth=1
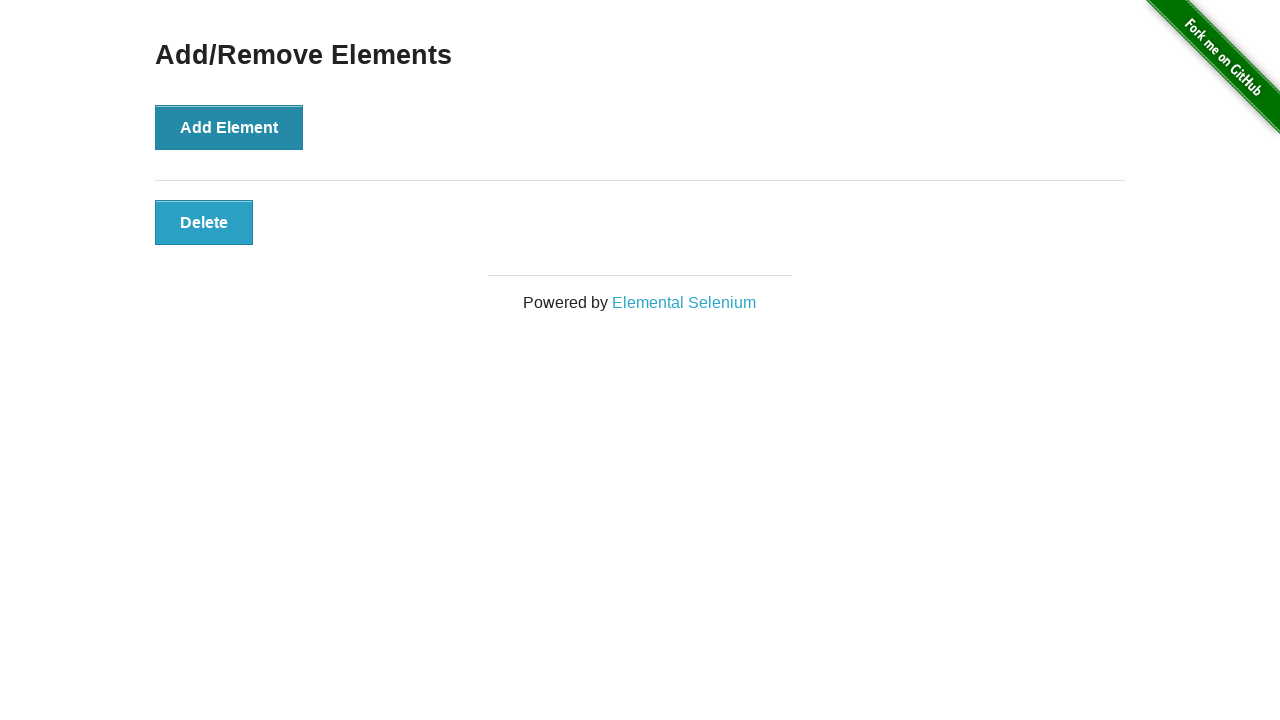

Verified that exactly 1 Delete button remains
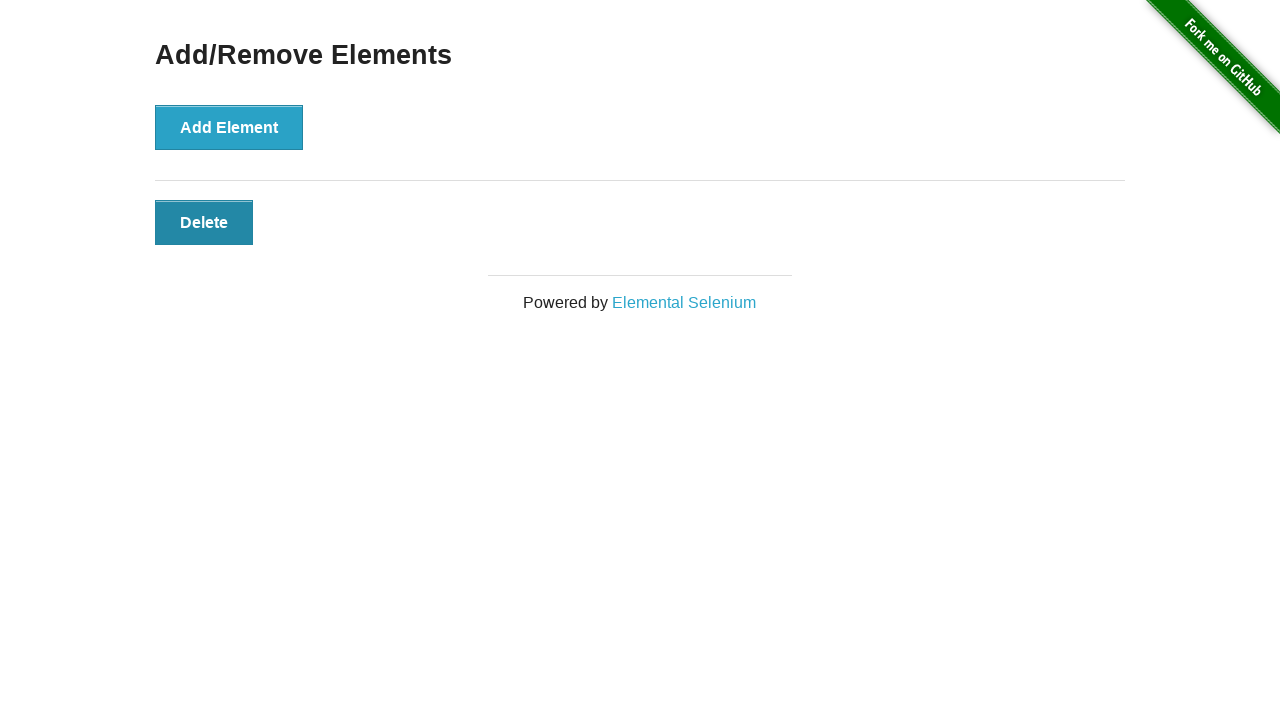

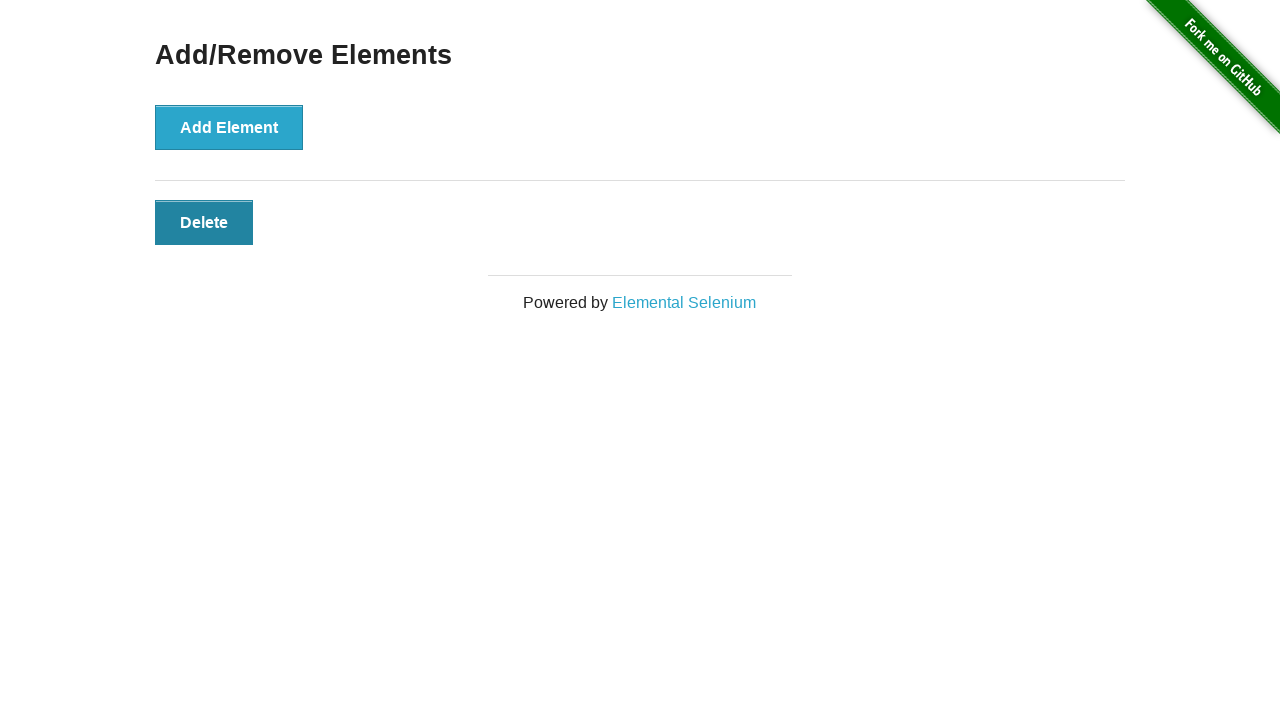